Tests executing JavaScript to manipulate a date picker field by removing its readonly attribute and setting a date value on China's railway booking website.

Starting URL: https://www.12306.cn/index/

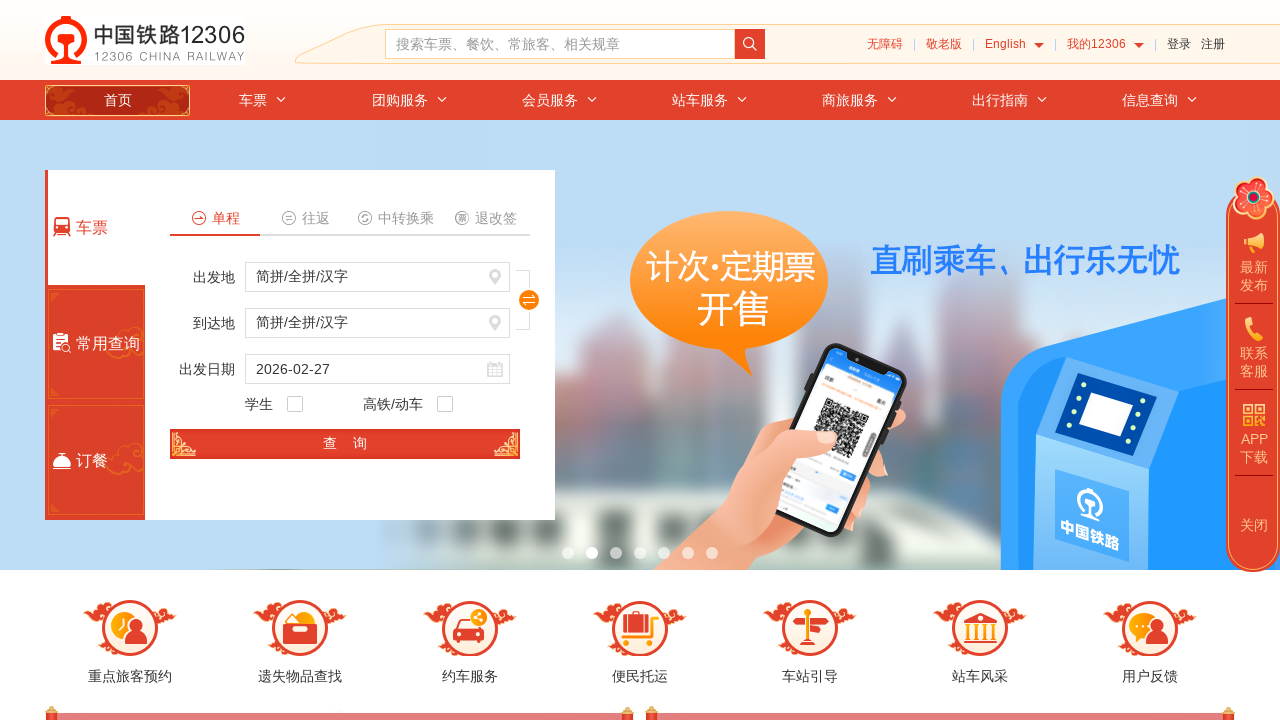

Removed readonly attribute from train_date input field using JavaScript
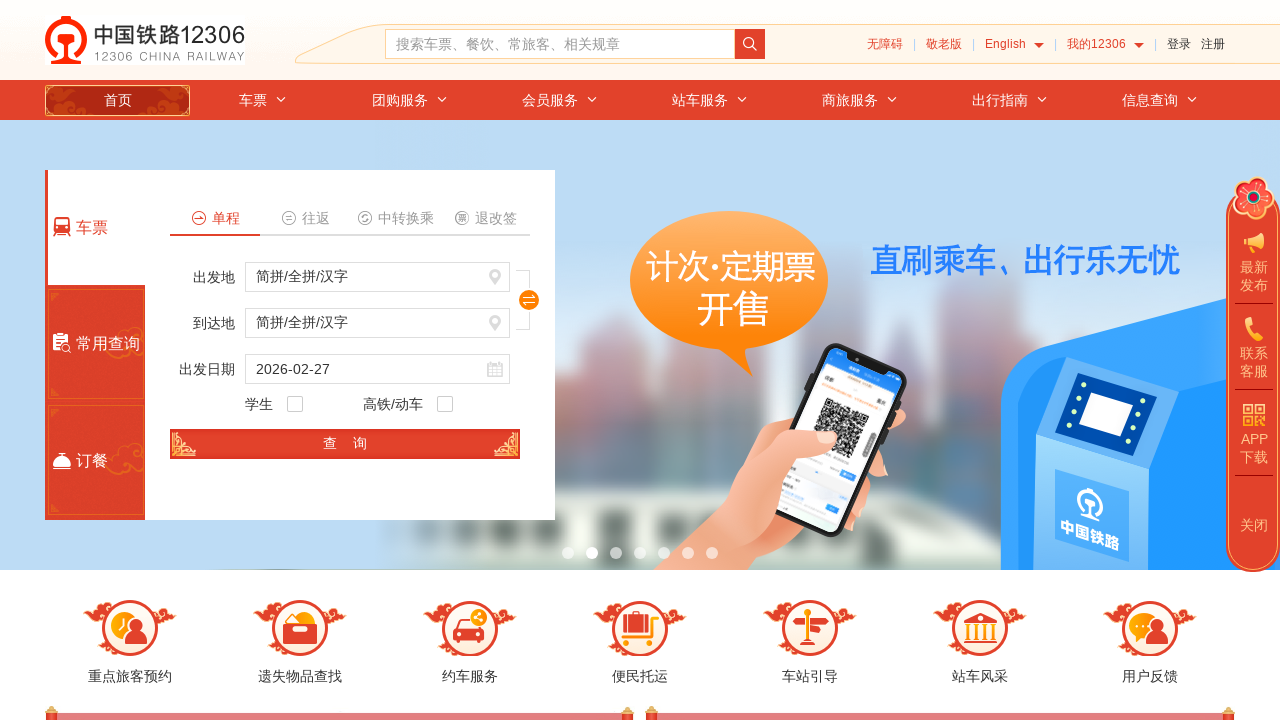

Set train_date field value to '2025-06-15' using JavaScript
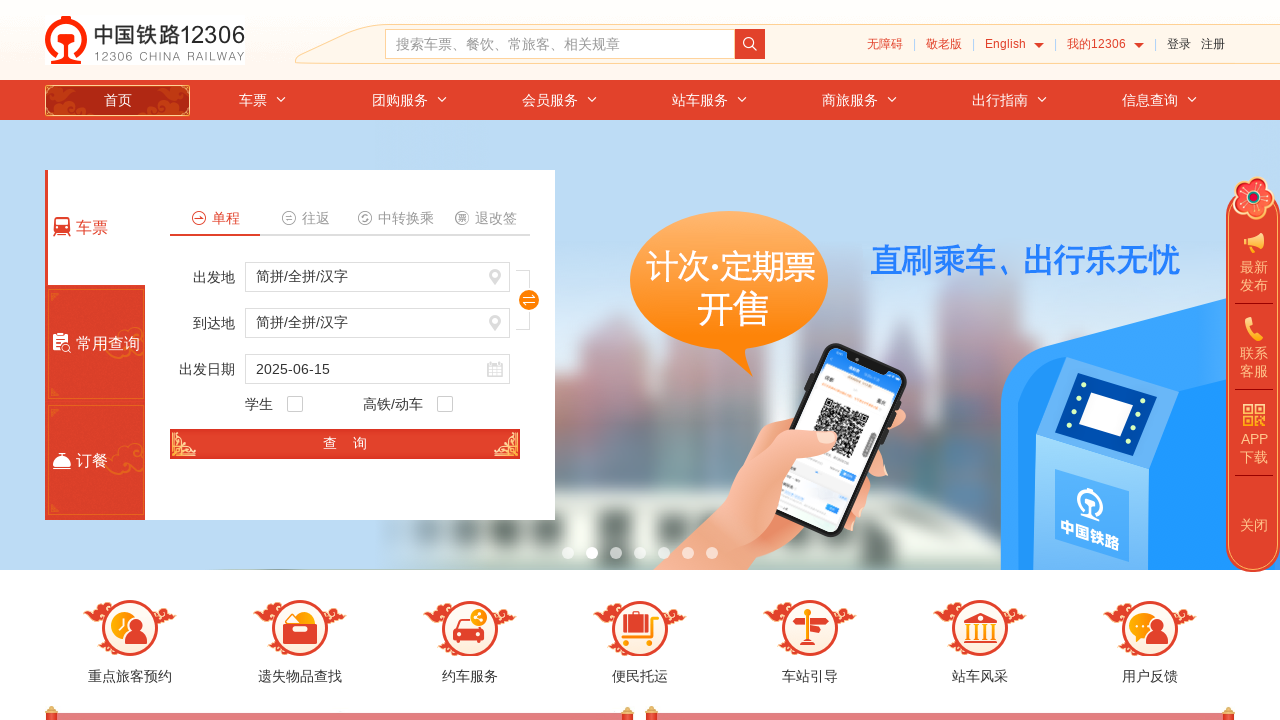

Waited 2 seconds for date change to take effect
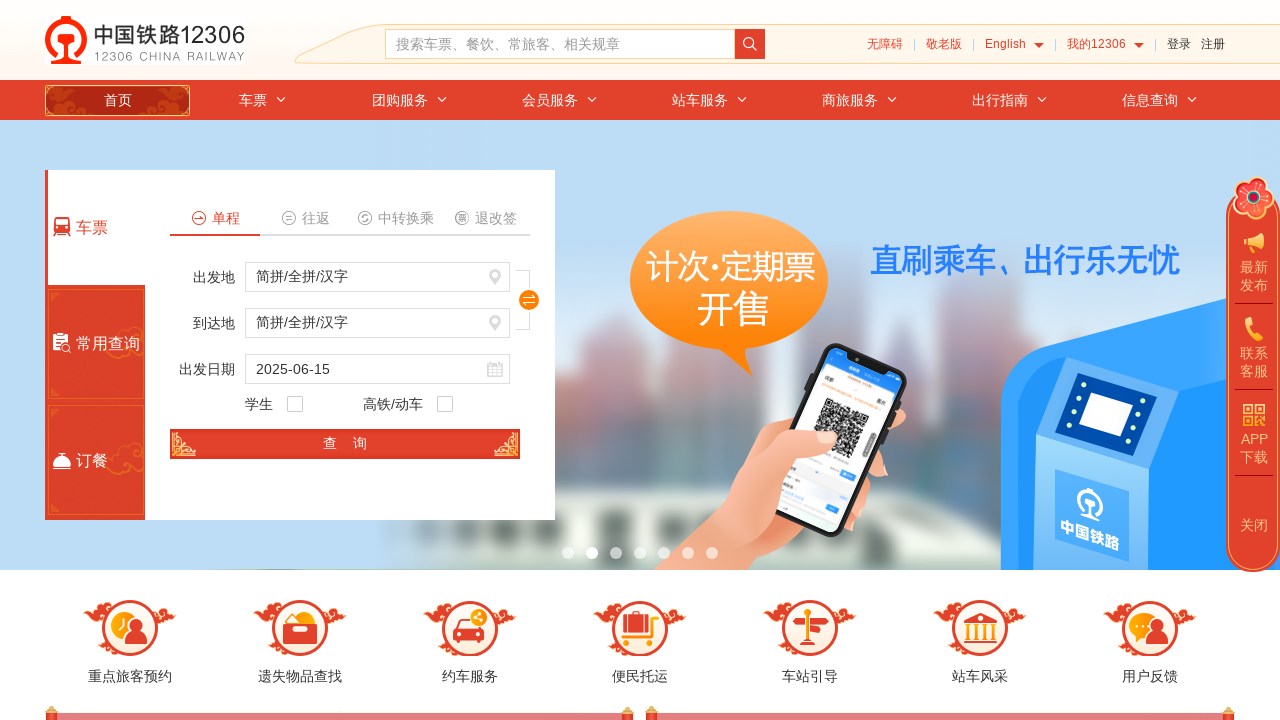

Retrieved train_date field value: 2025-06-15
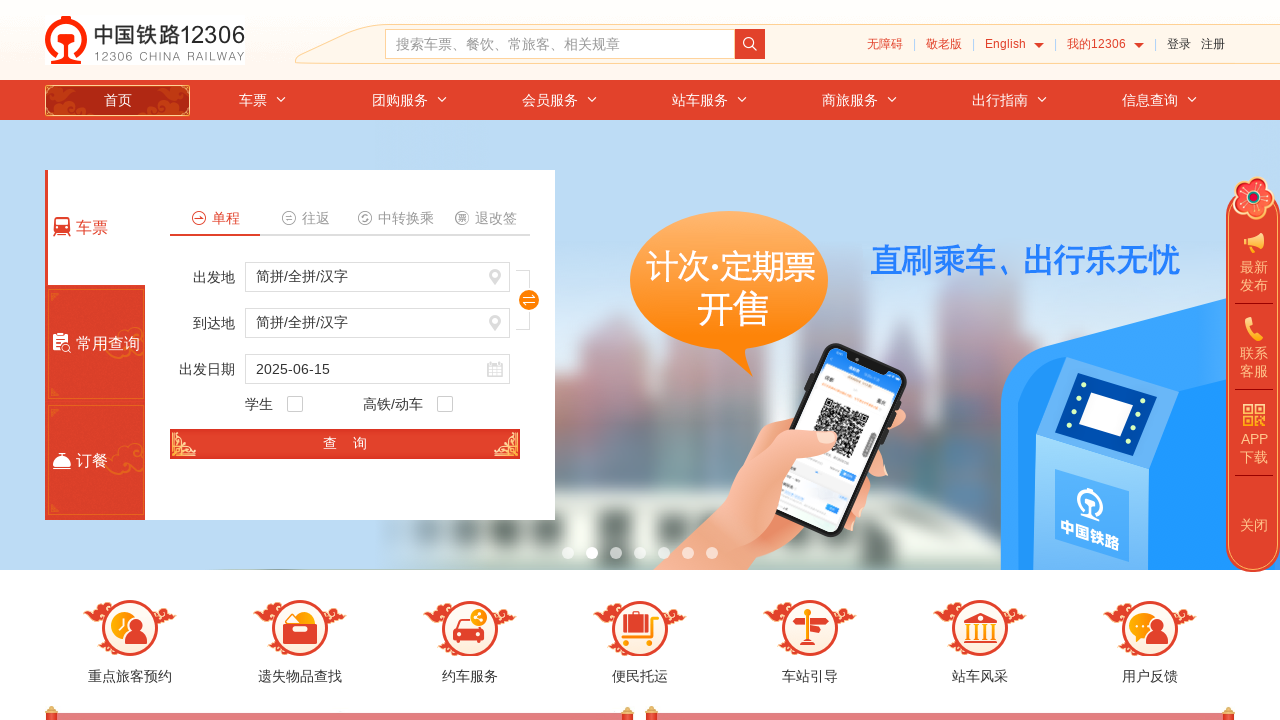

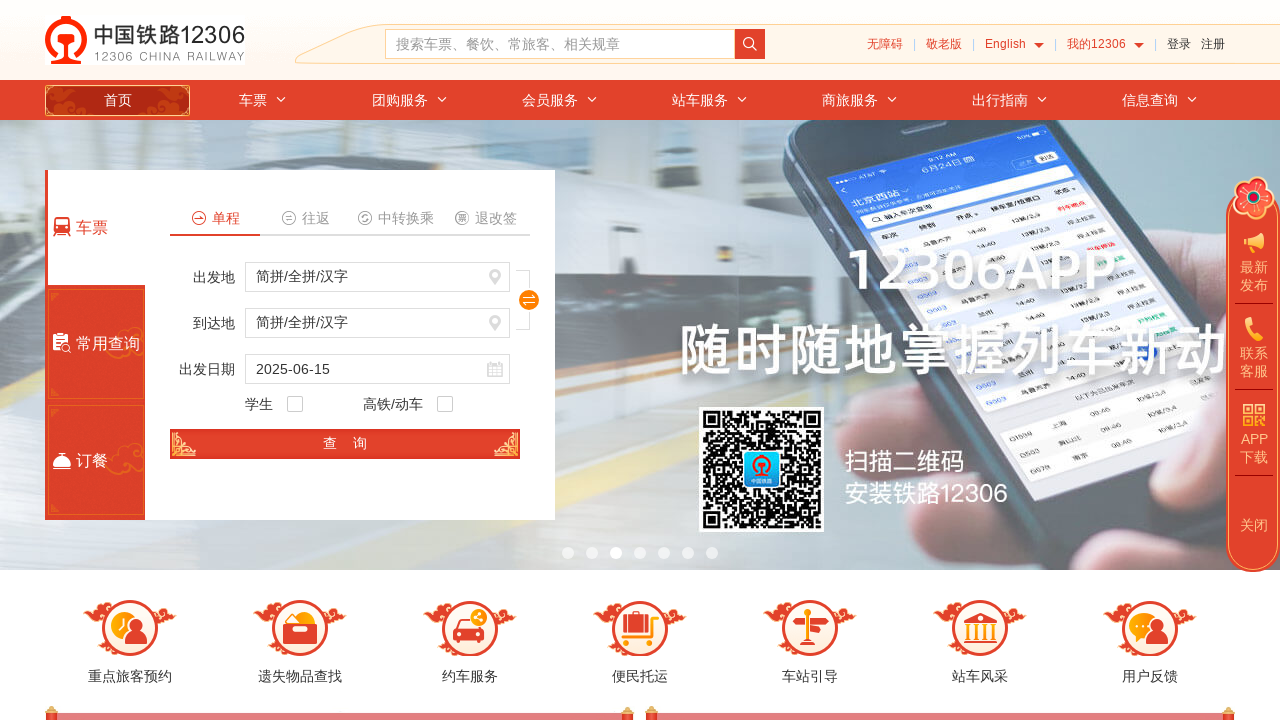